Tests the search functionality on testotomasyonu.com by entering "Phone" in the search box and submitting the search, then verifying search results are displayed

Starting URL: https://www.testotomasyonu.com

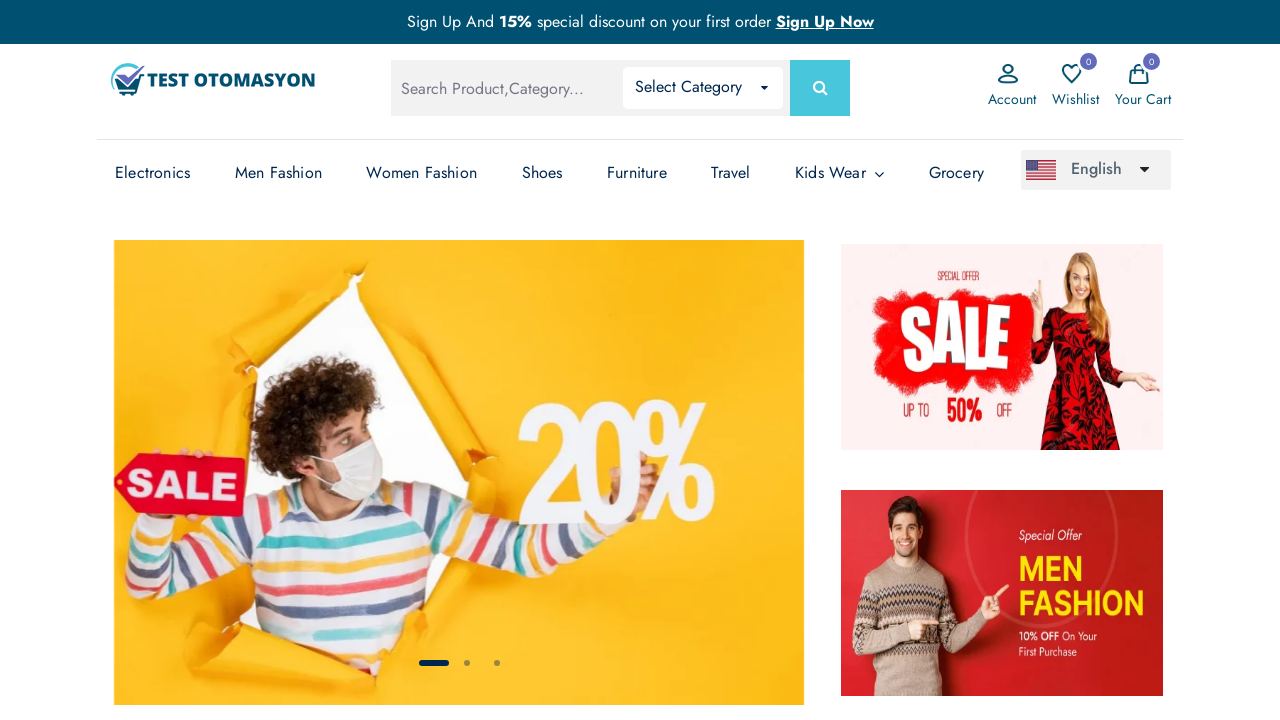

Filled search box with 'Phone' on #global-search
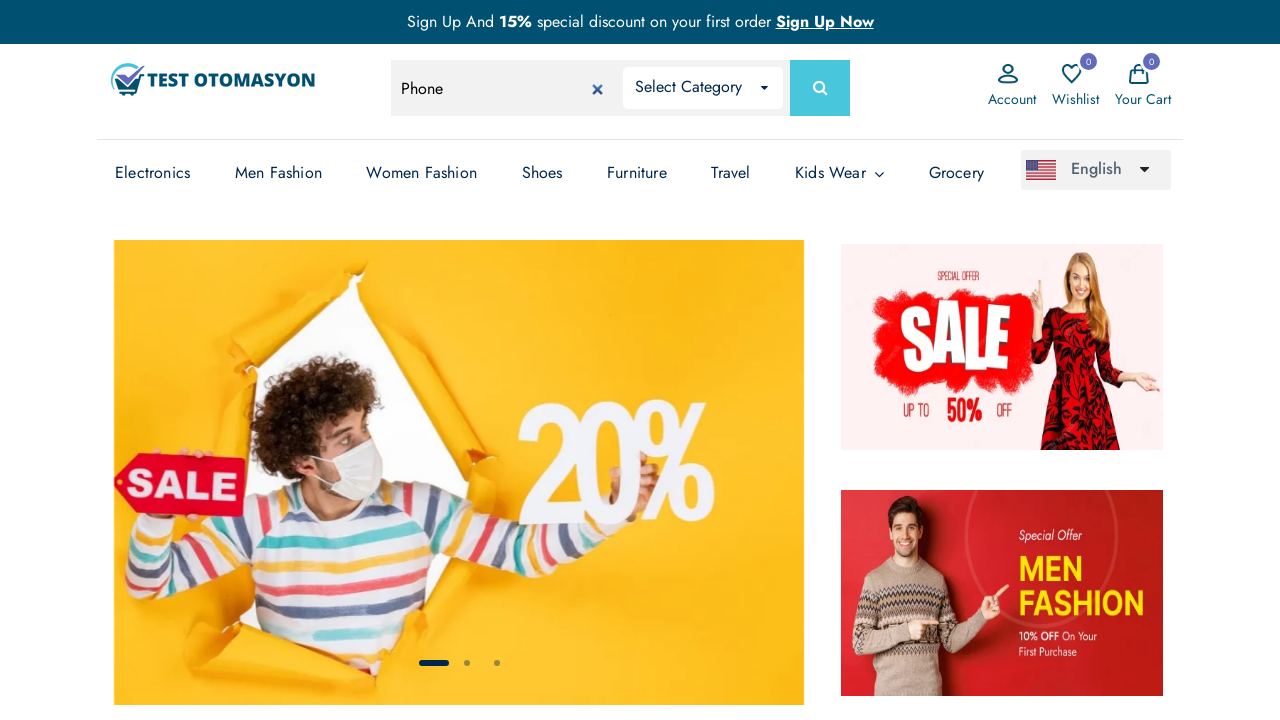

Submitted search form by pressing Enter on #global-search
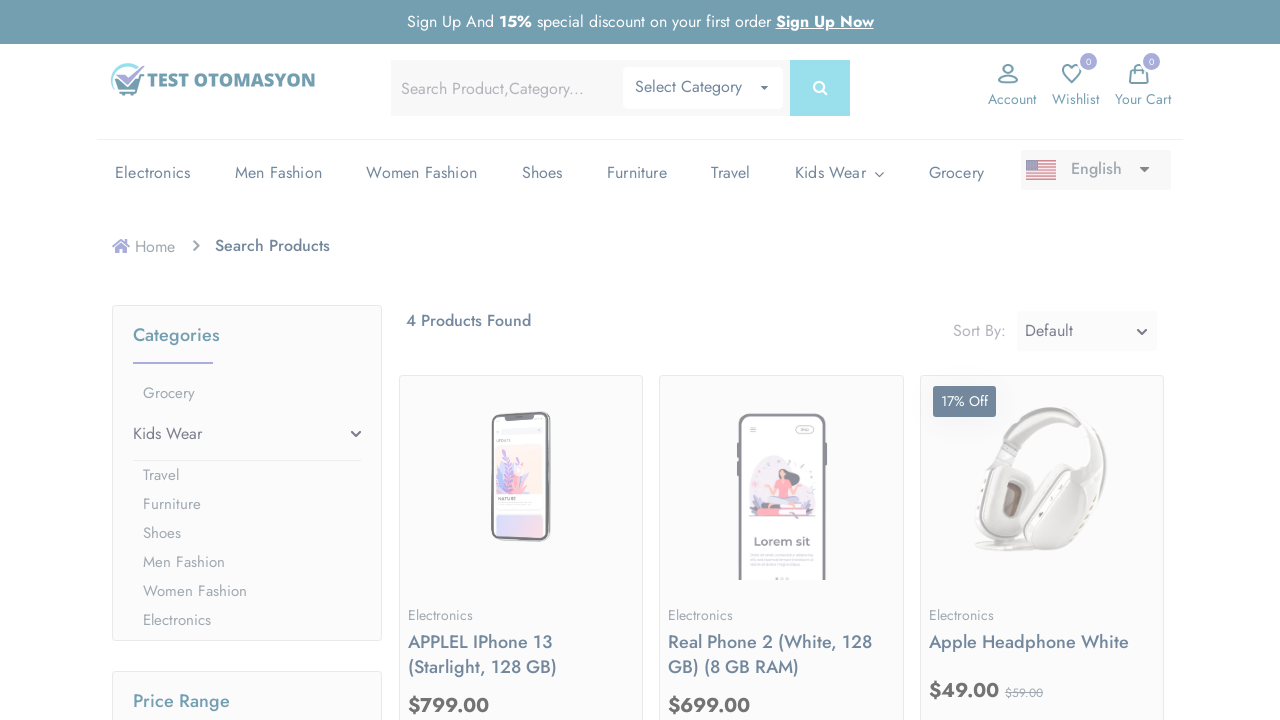

Search results displayed with product count text visible
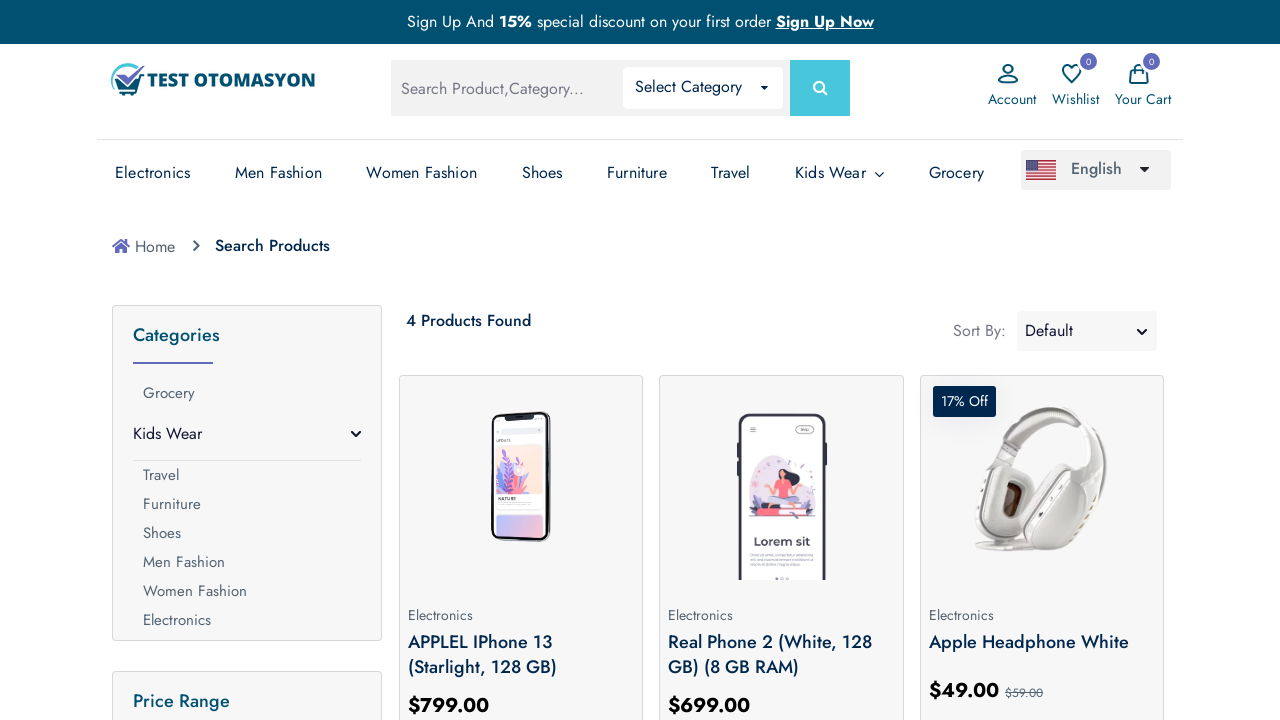

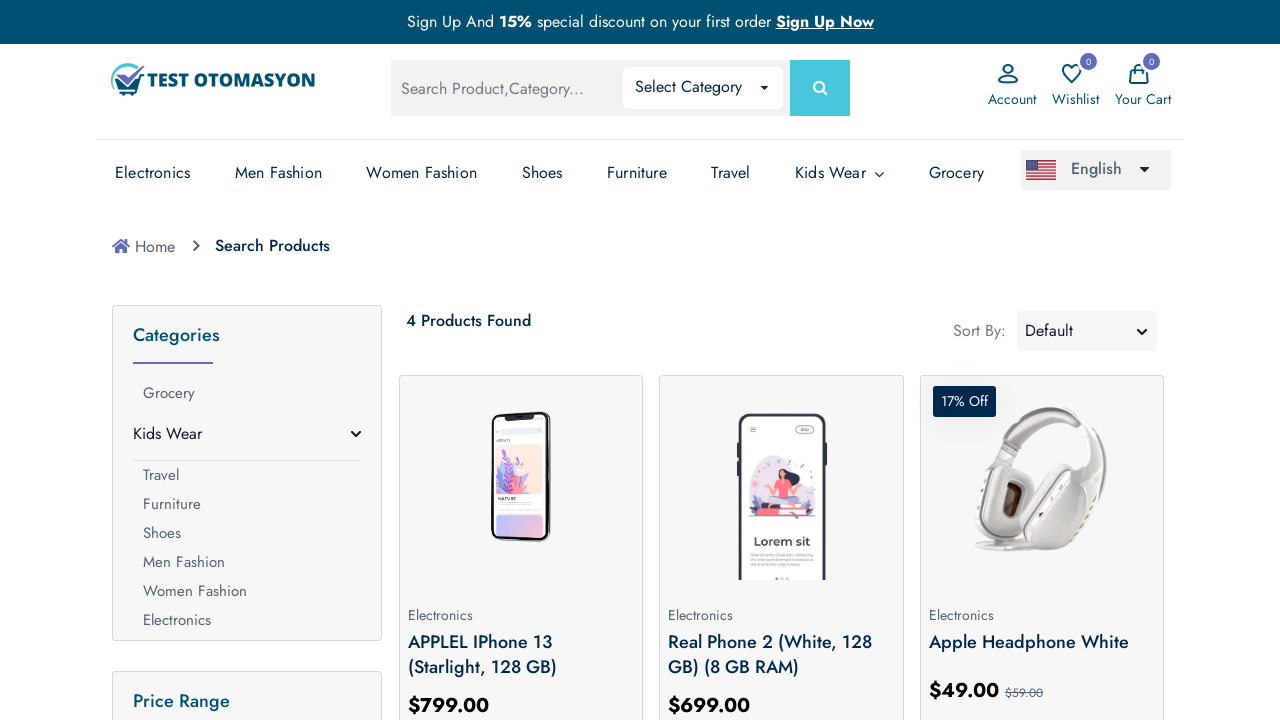